Tests multiple window handling by clicking a link that opens a new window, switching to the new window to read content, closing it, and returning to the original window to read text from a textarea.

Starting URL: https://omayo.blogspot.com/

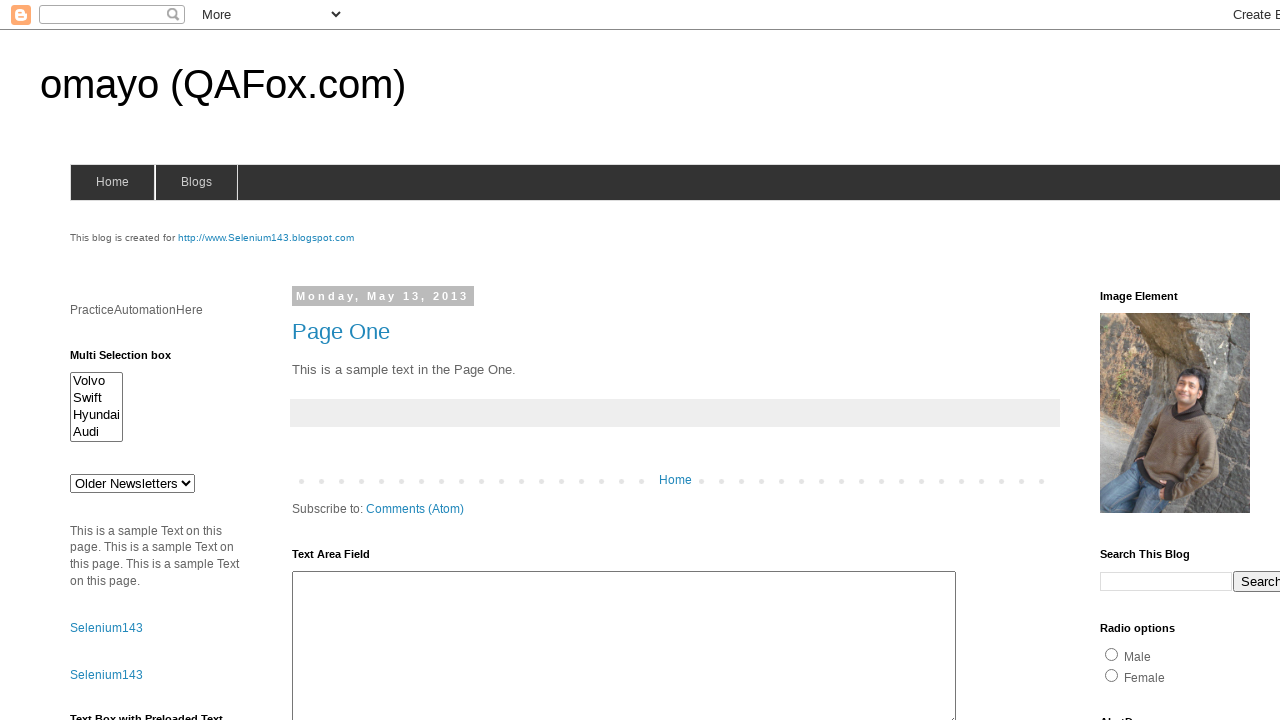

Clicked the SeleniumTutorial link that opens in a new window at (116, 360) on xpath=//a[@target='_blank'][text()='SeleniumTutorial']
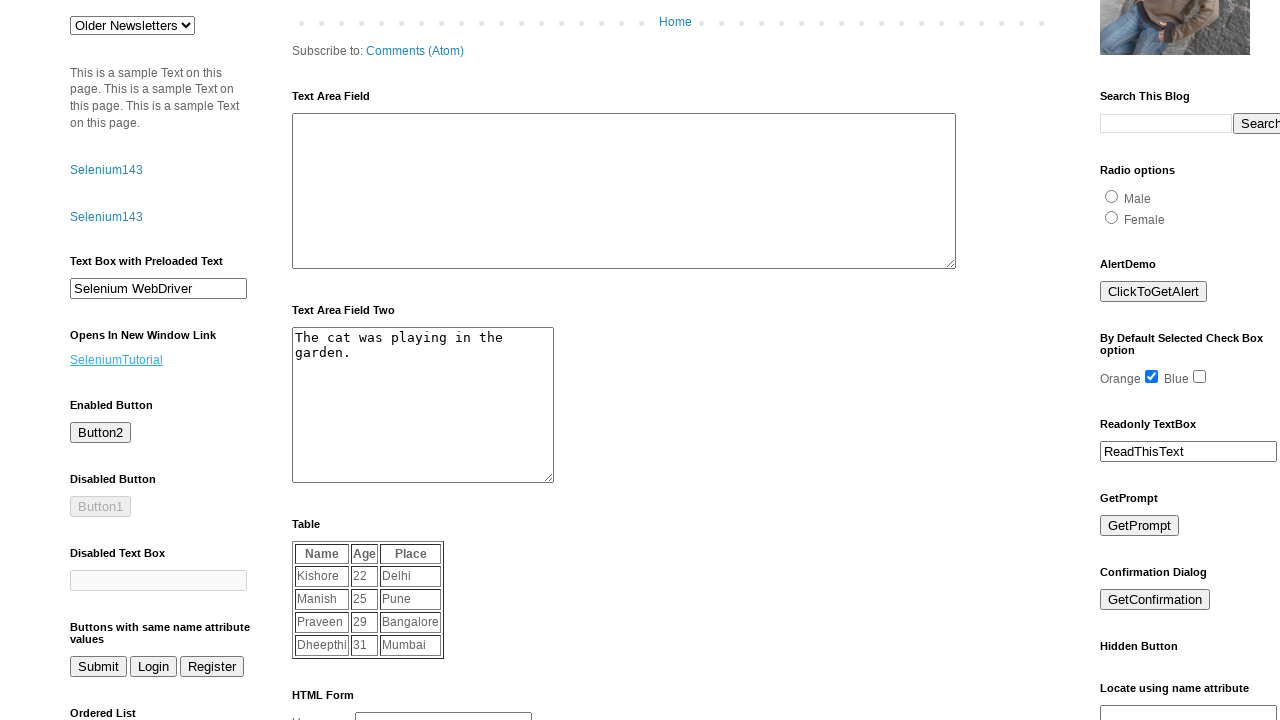

New window opened and captured
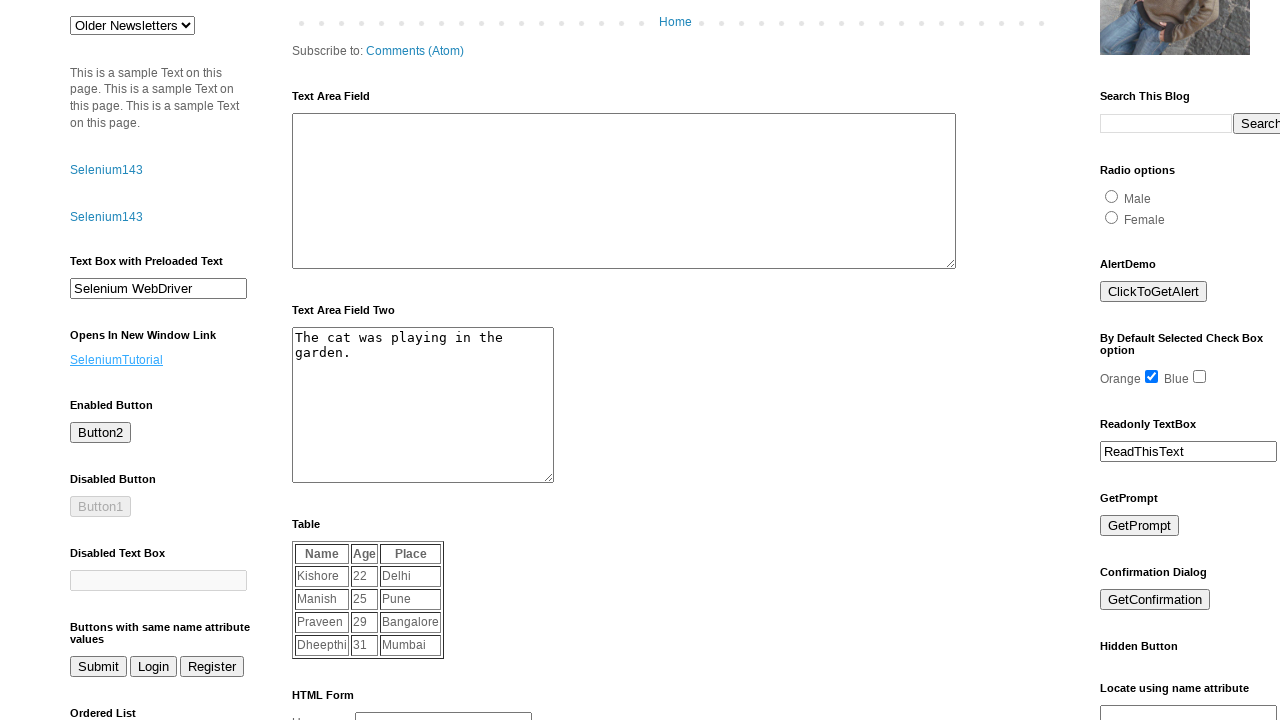

New page finished loading
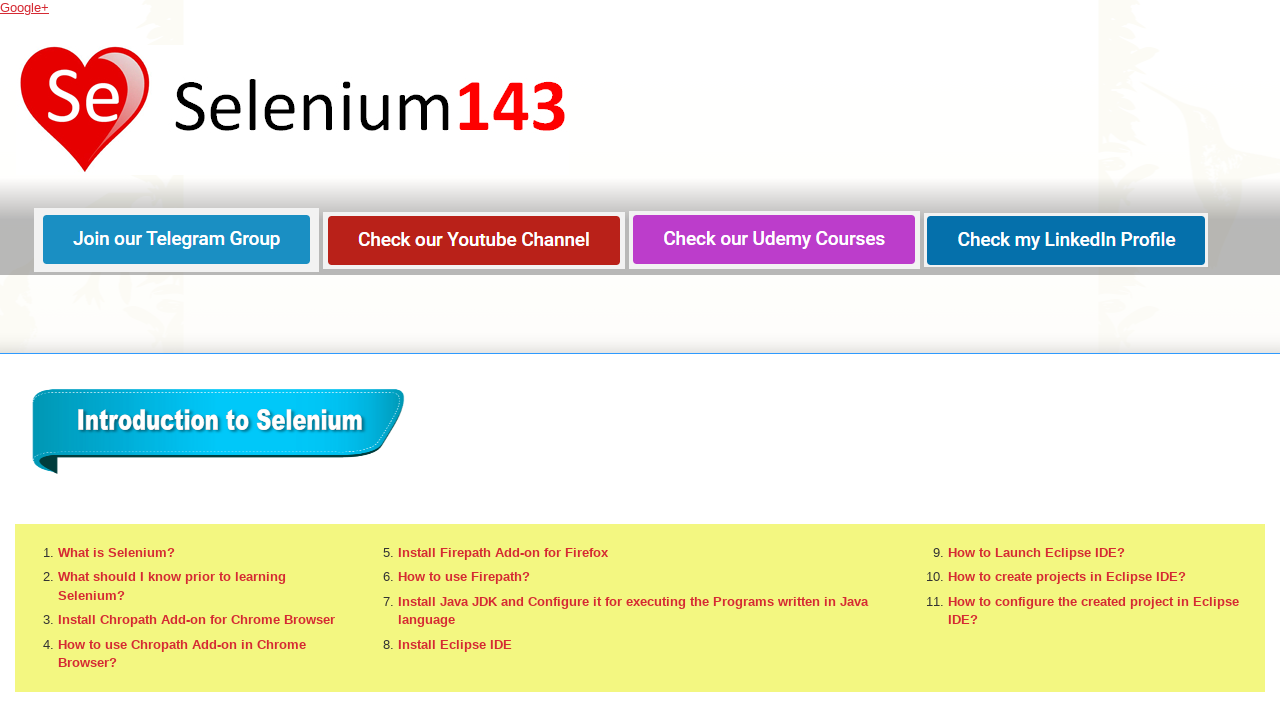

Located the Firepath? link element in the new window
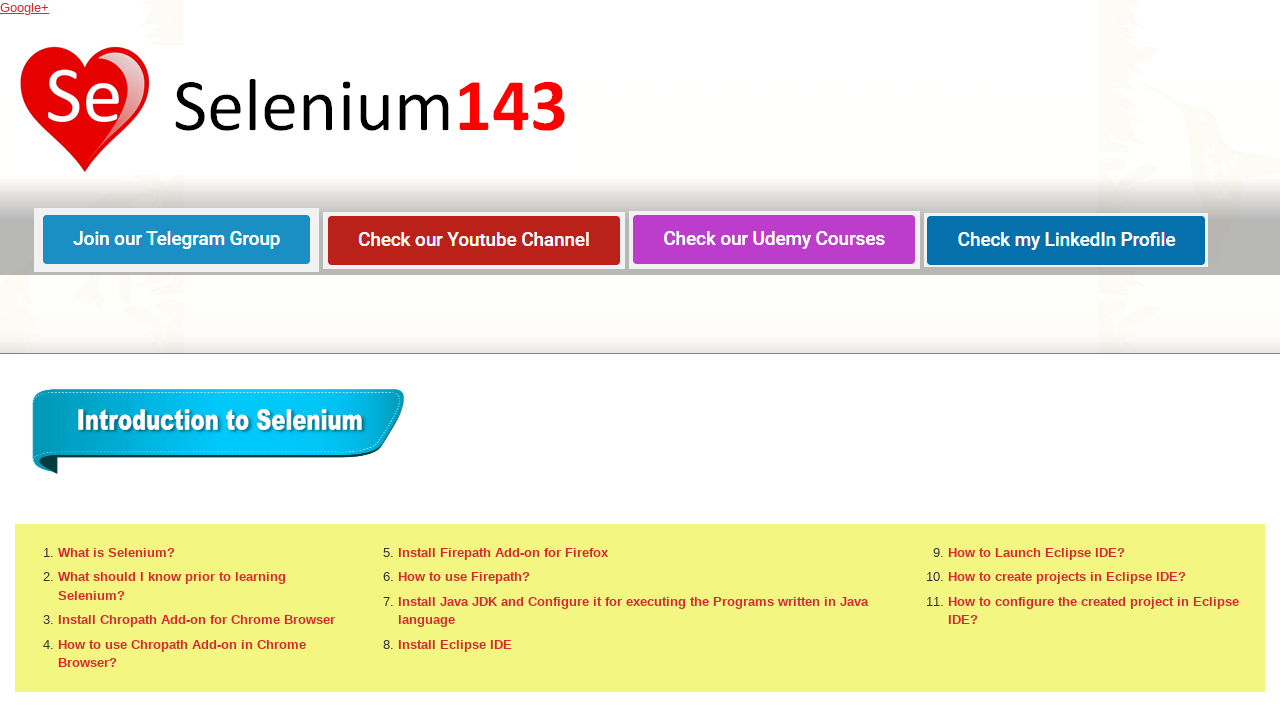

Read and printed the Firepath? link text content
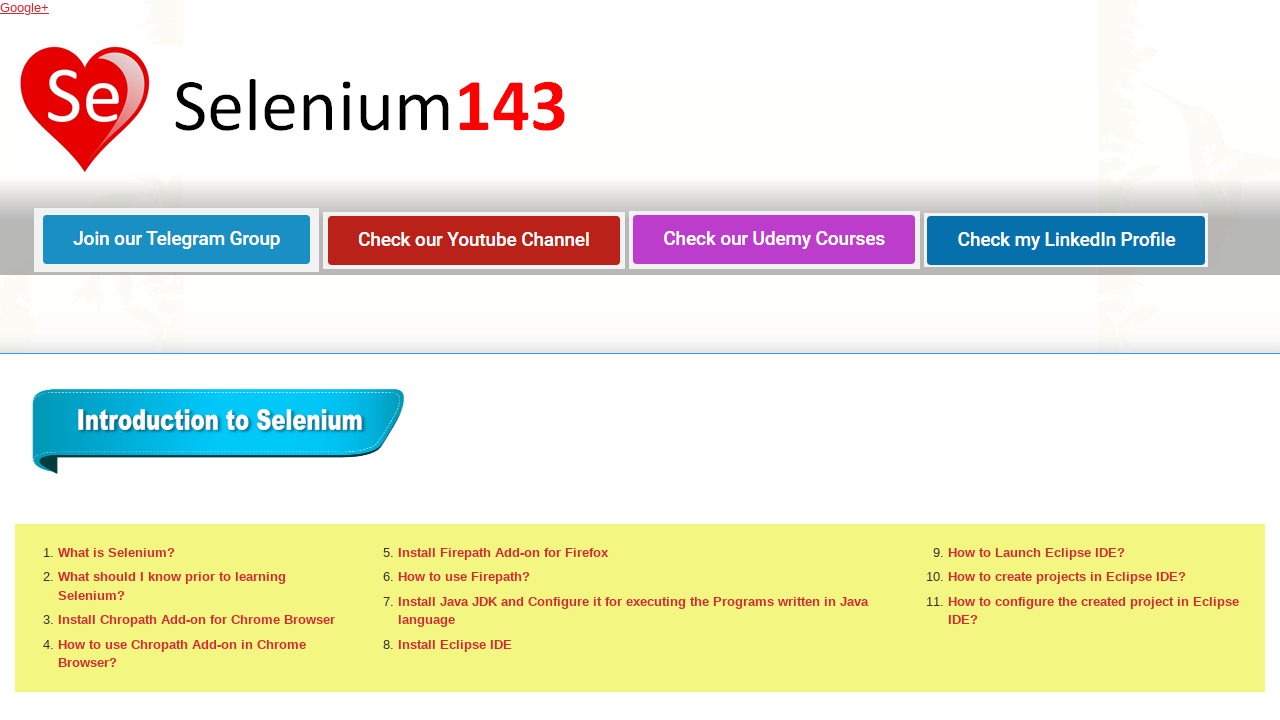

Closed the new window
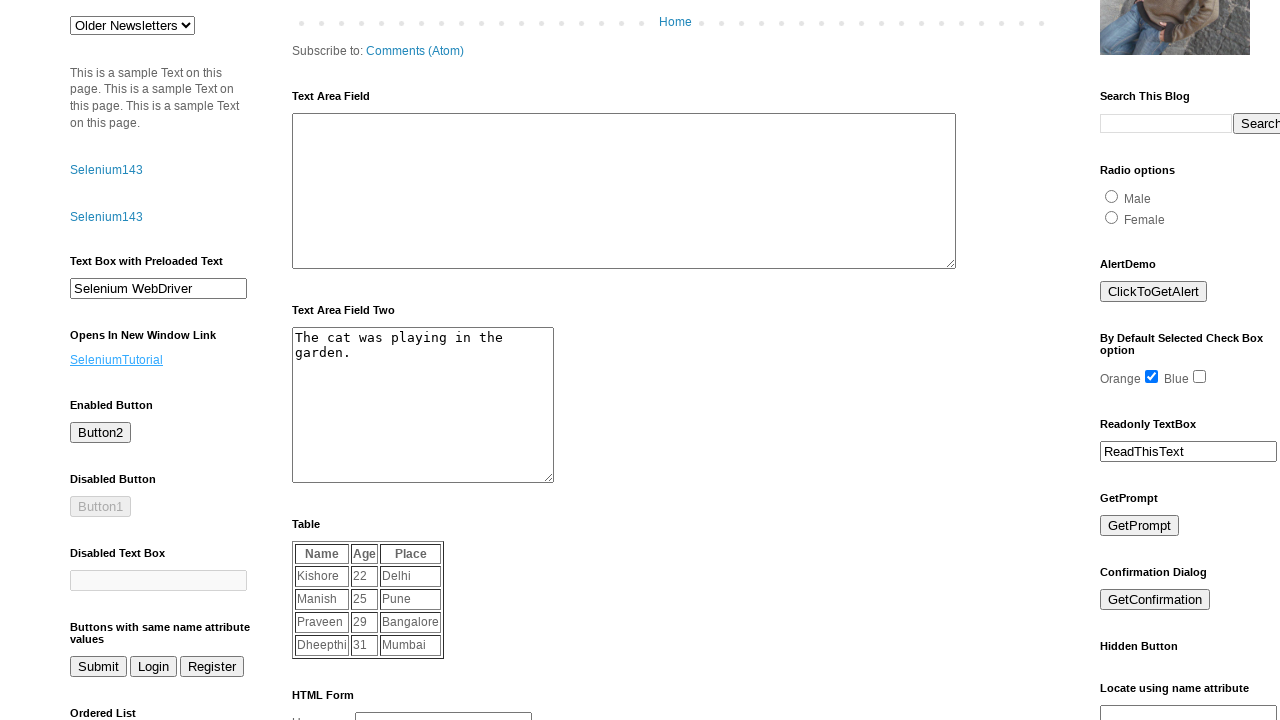

Located the textarea element in the original window
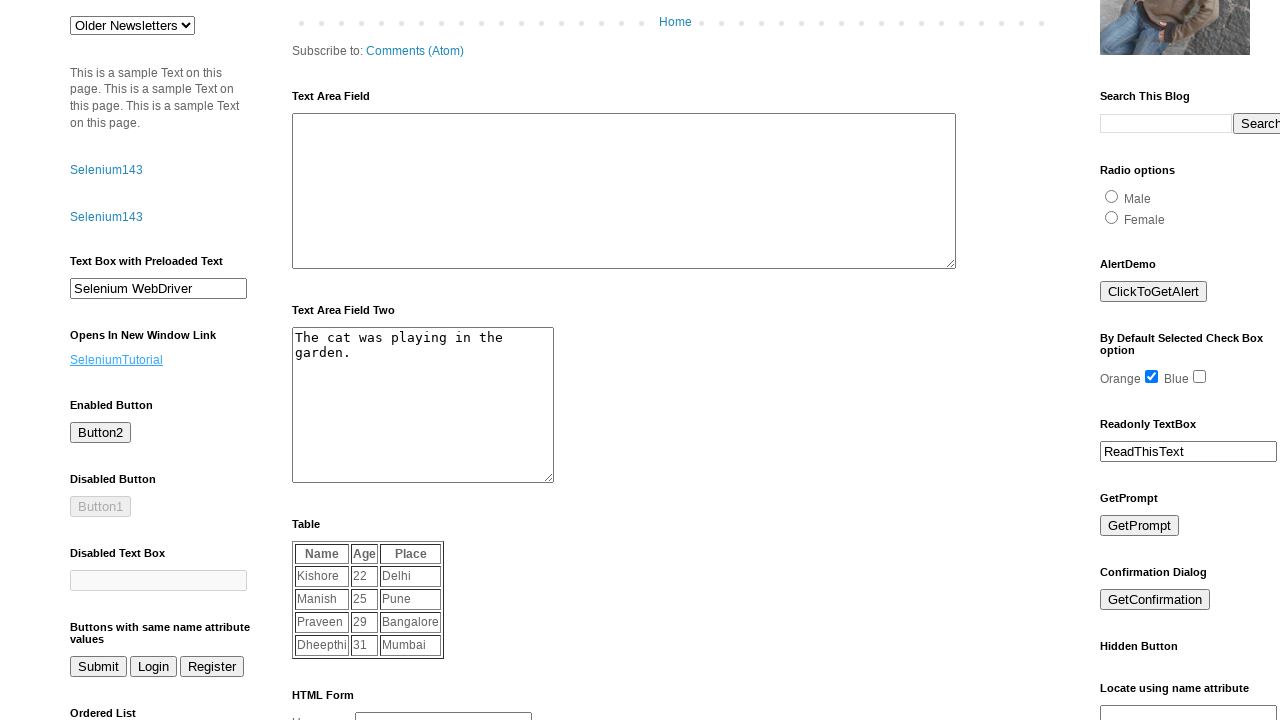

Read and printed the textarea text content from the original window
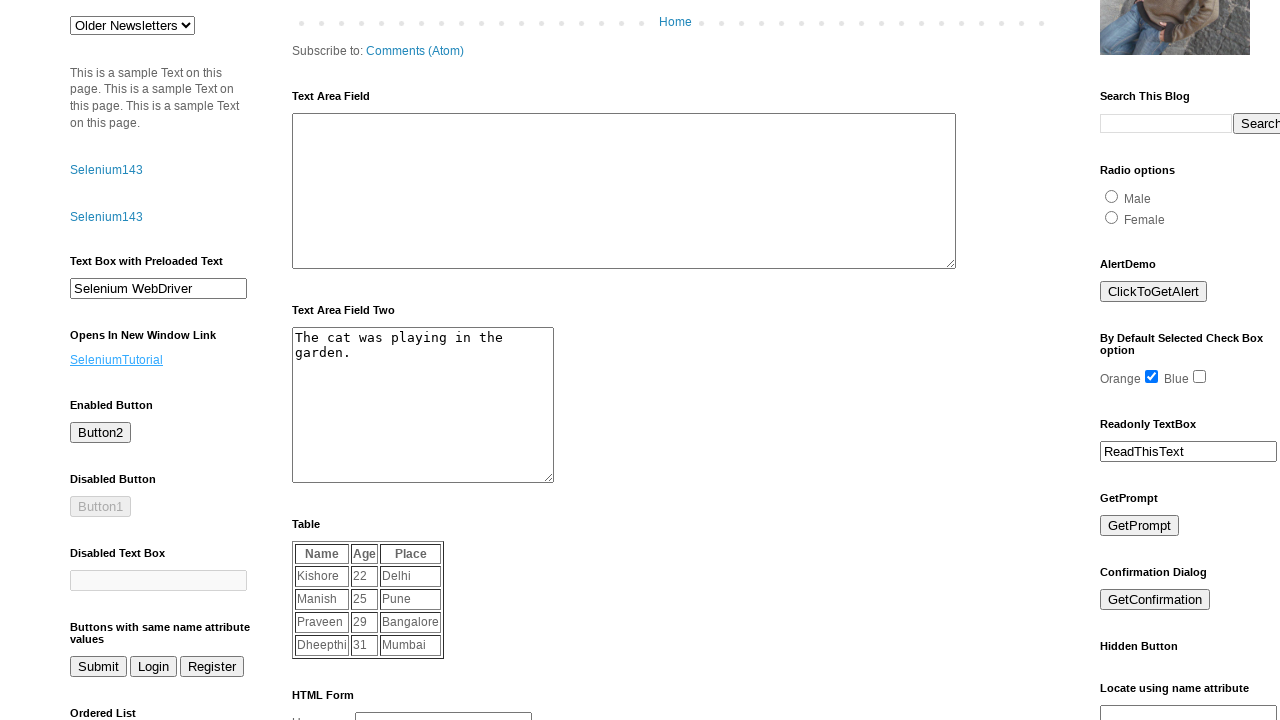

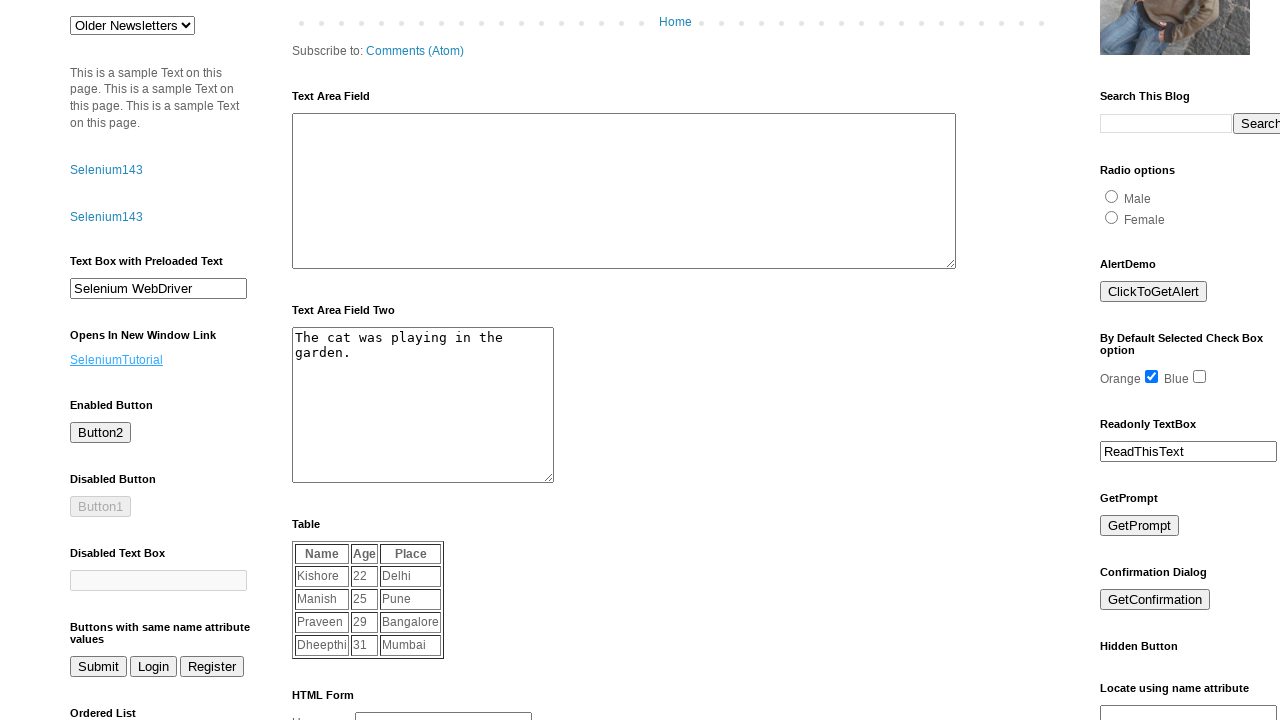